Tests prevent propagation by dragging an element to the inner not-greedy drop box

Starting URL: https://demoqa.com/droppable

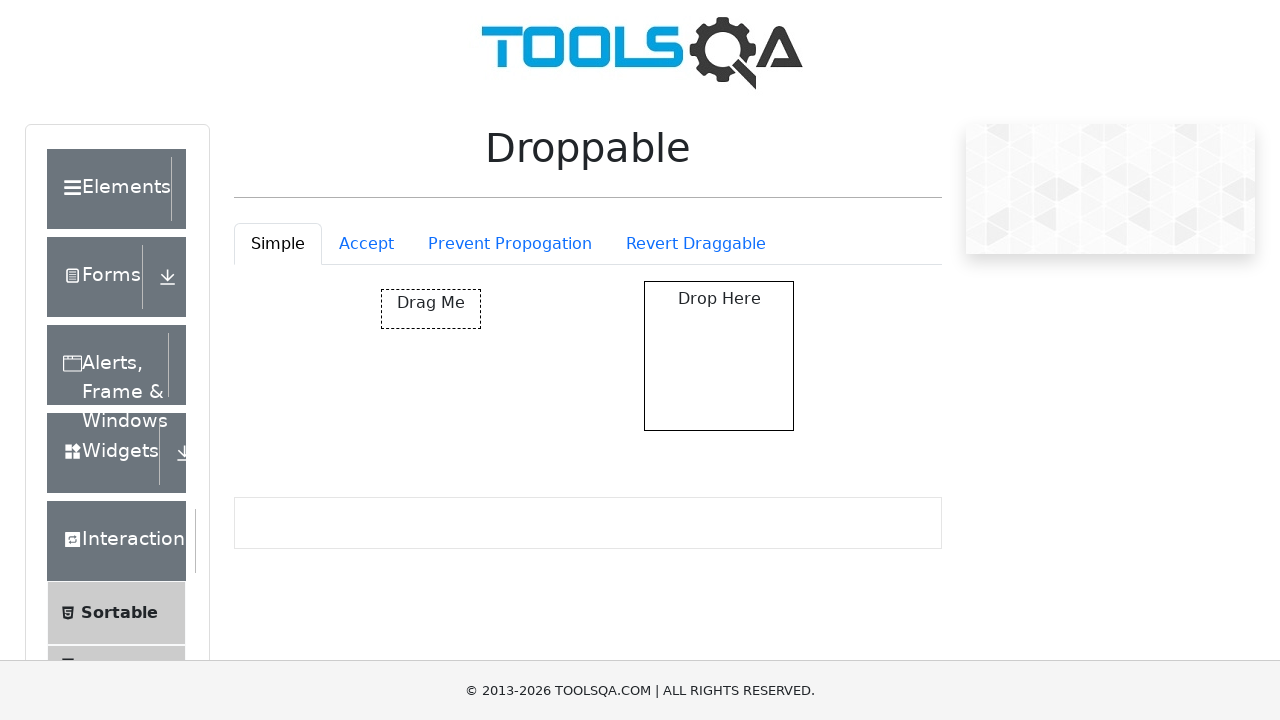

Clicked on Prevent Propagation tab at (510, 244) on #droppableExample-tab-preventPropogation
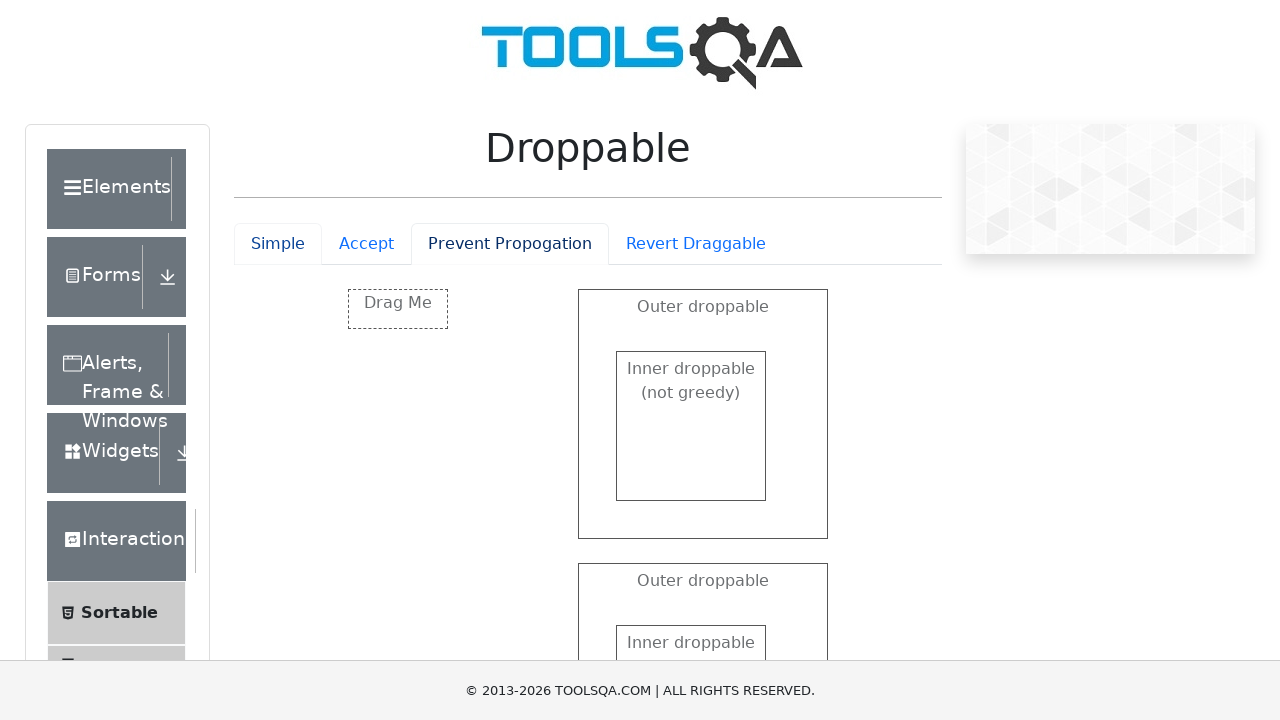

Dragged element to inner not-greedy drop box at (691, 426)
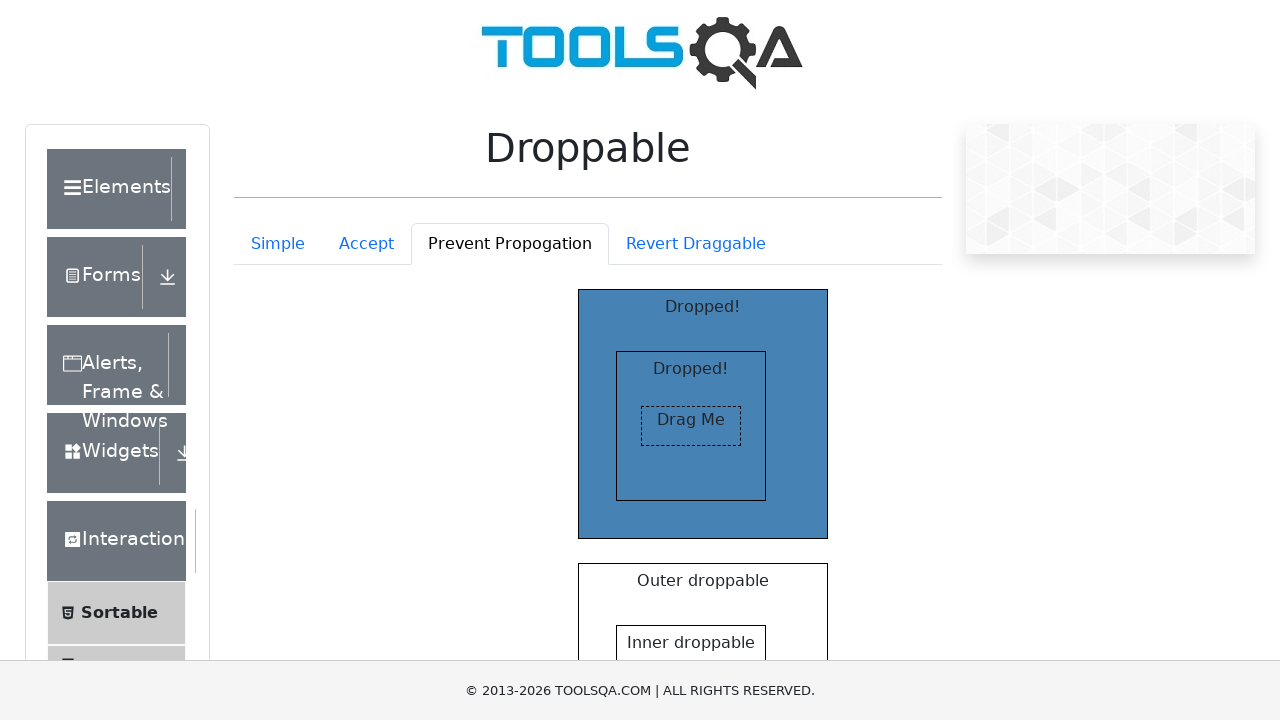

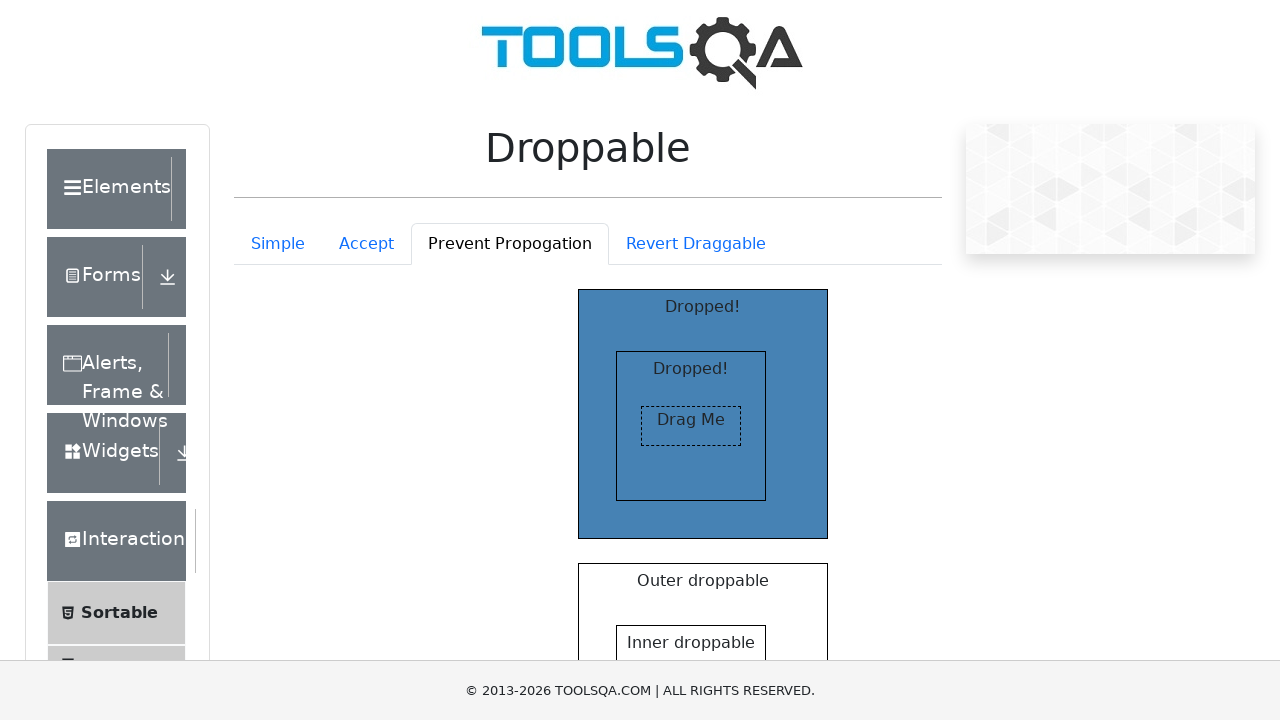